Demonstrates browser navigation methods by navigating to Selenium's website, then performing back, forward, and refresh operations

Starting URL: https://www.selenium.dev/

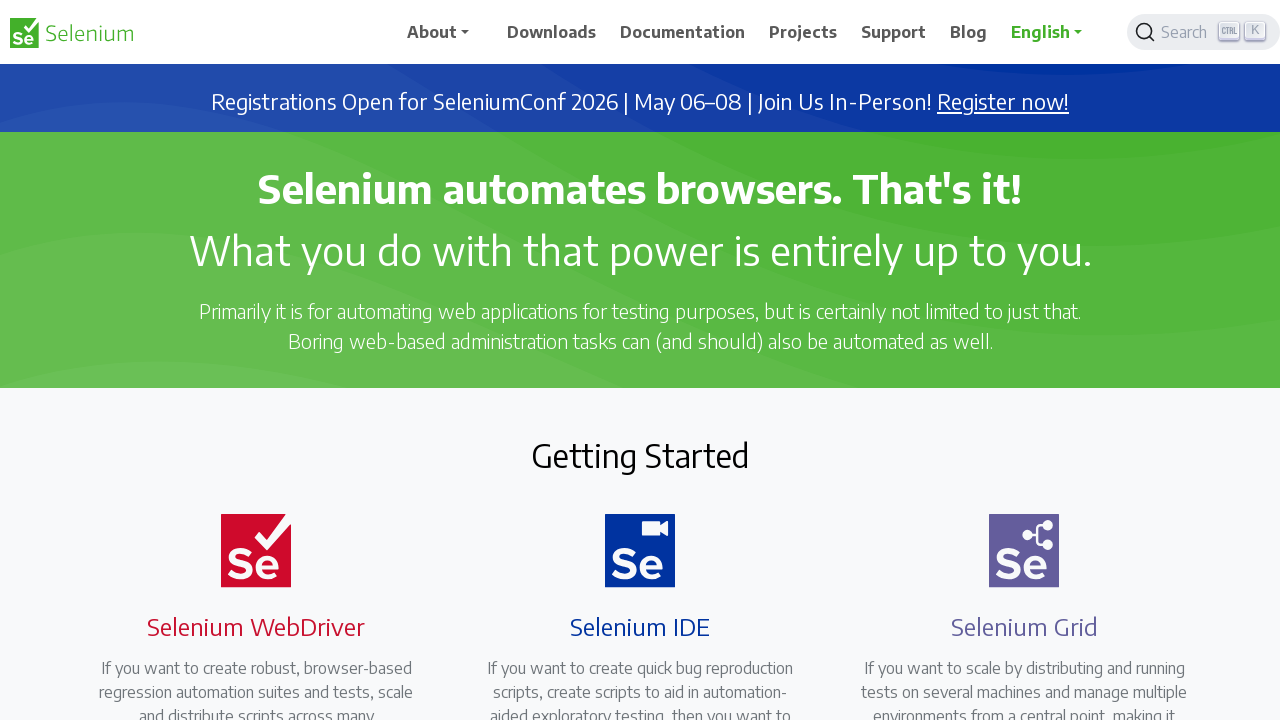

Waited for Selenium.dev page to load (domcontentloaded)
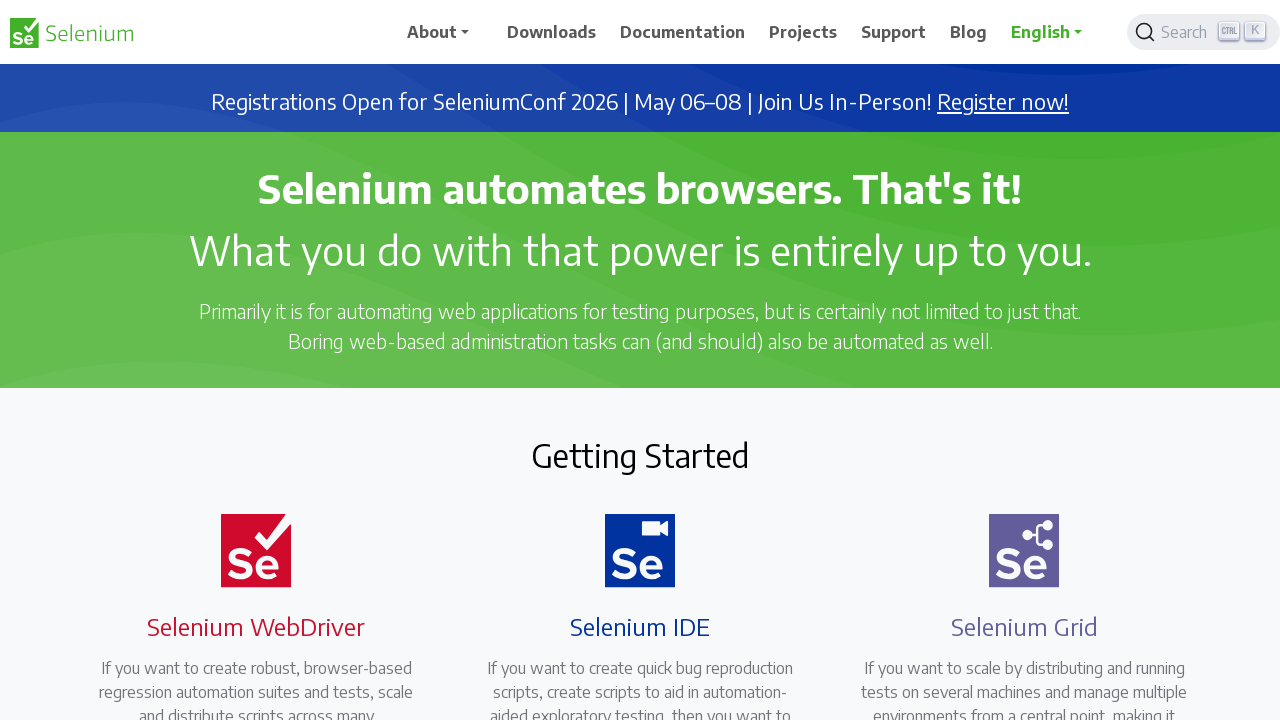

Navigated backward using browser back button
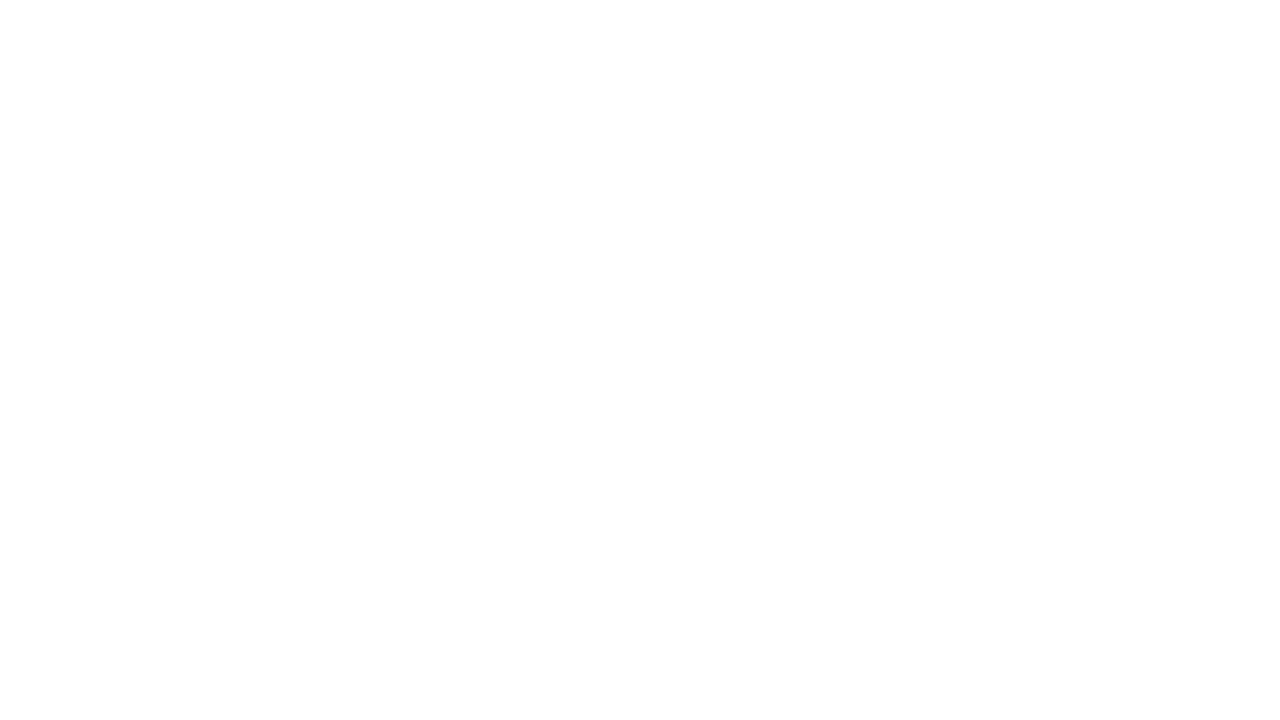

Waited for previous page to load after back navigation
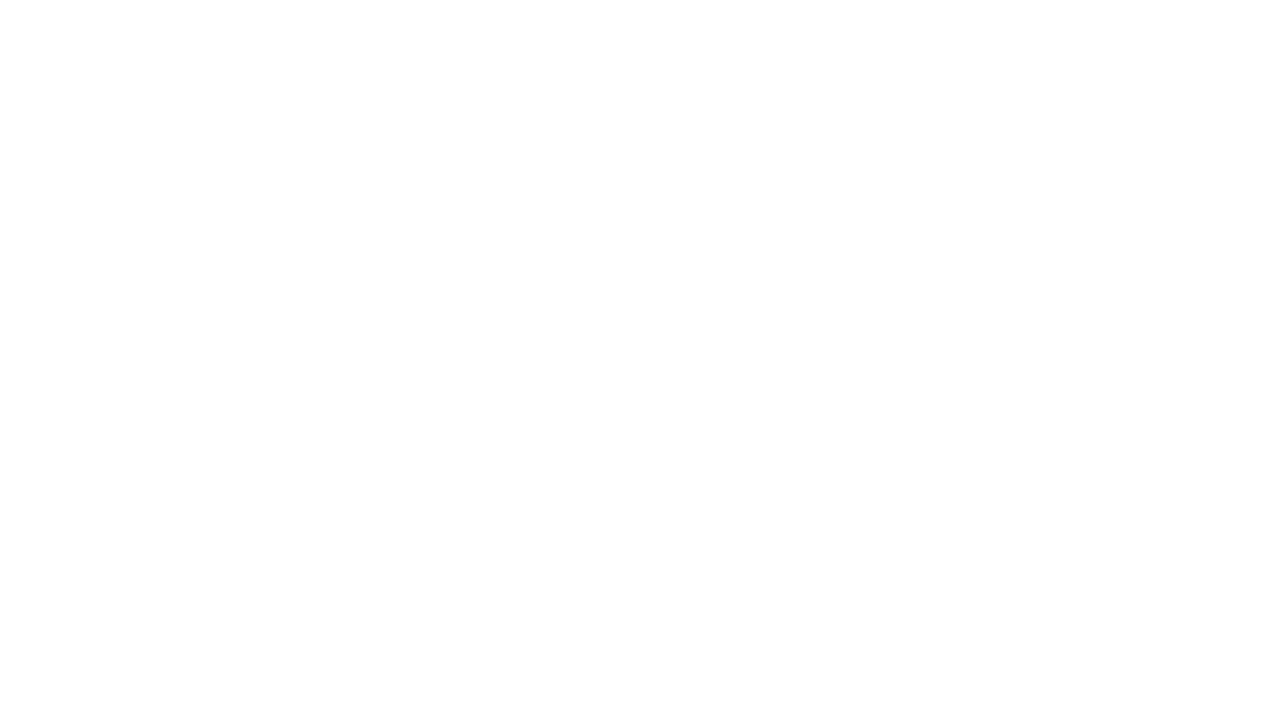

Navigated forward using browser forward button
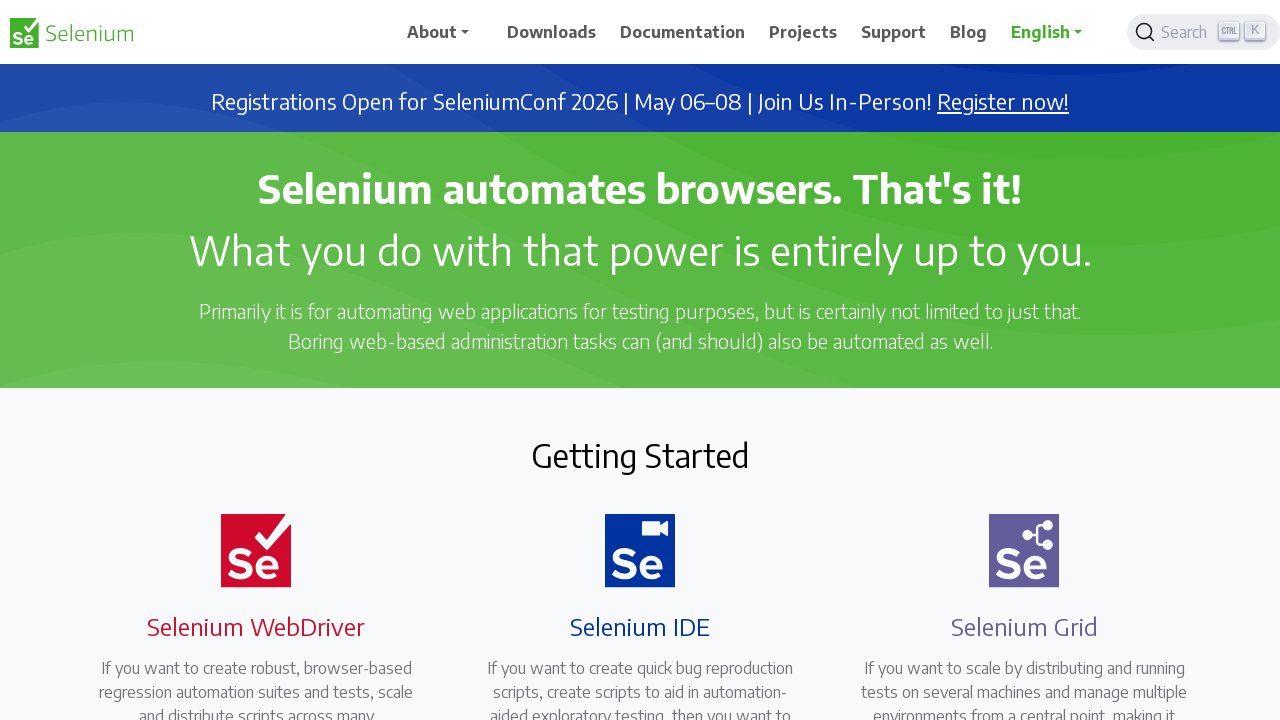

Waited for Selenium.dev page to load after forward navigation
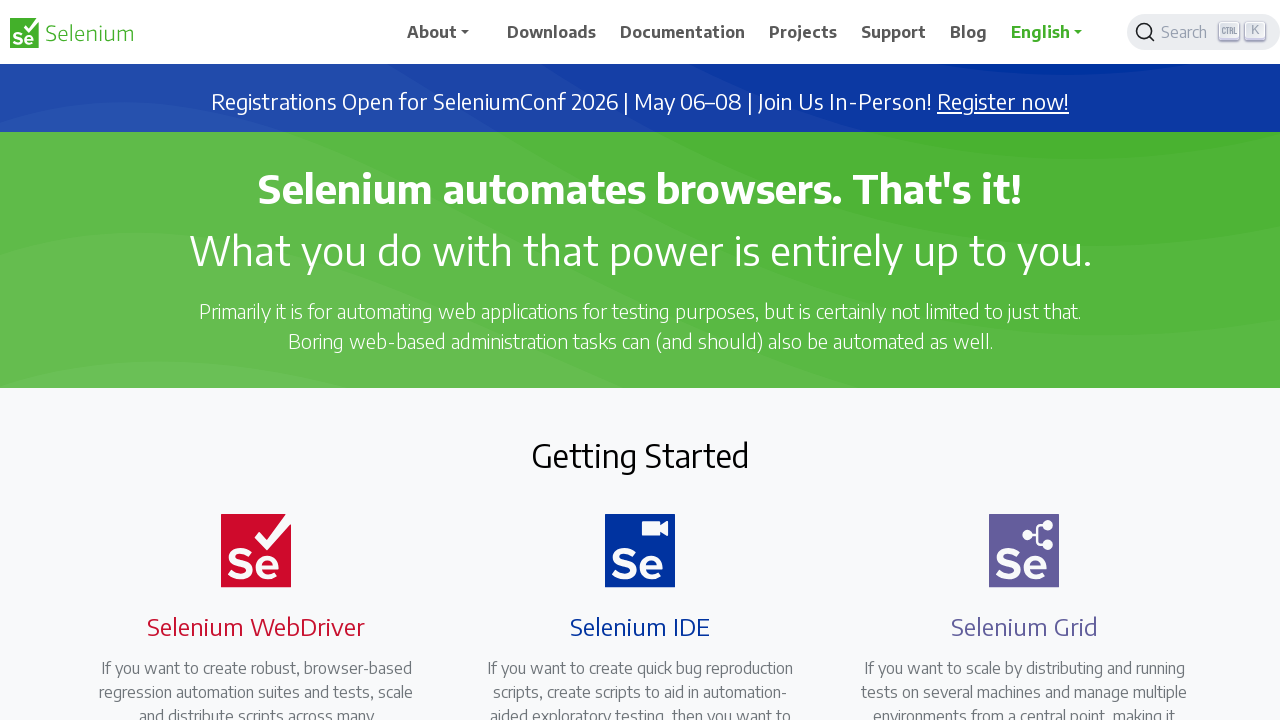

Refreshed the browser page
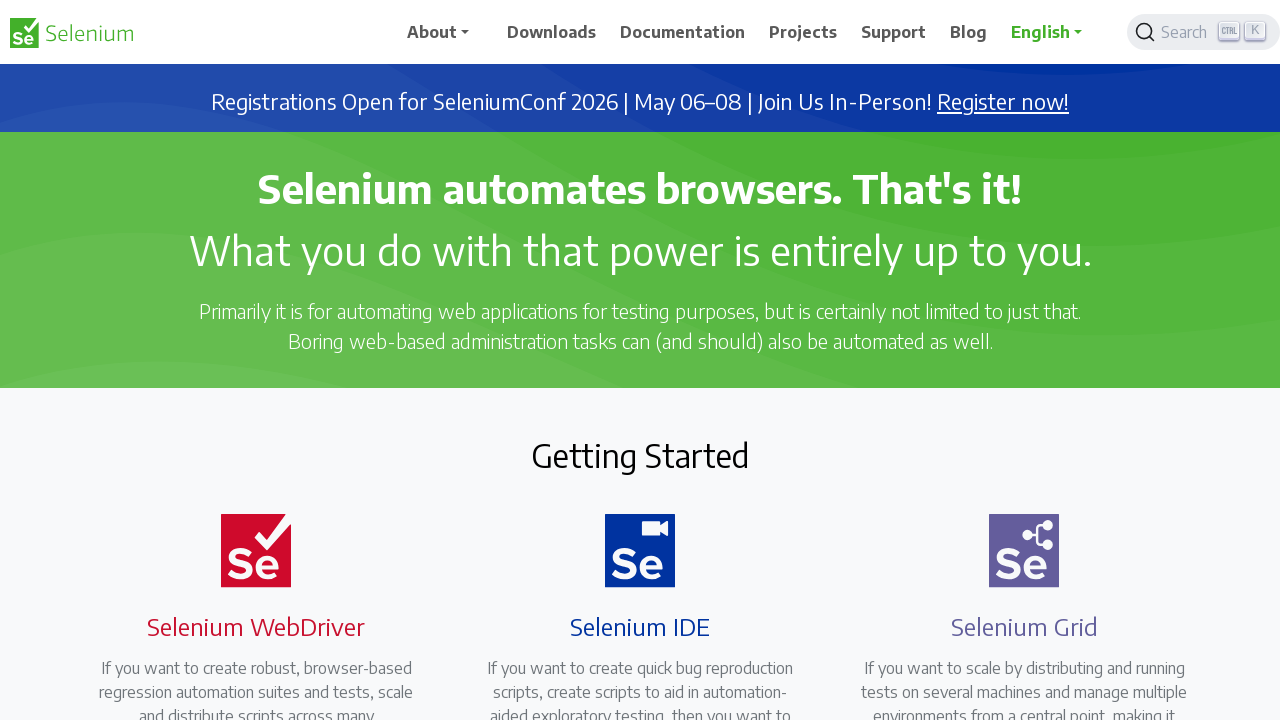

Waited for page to fully reload after refresh
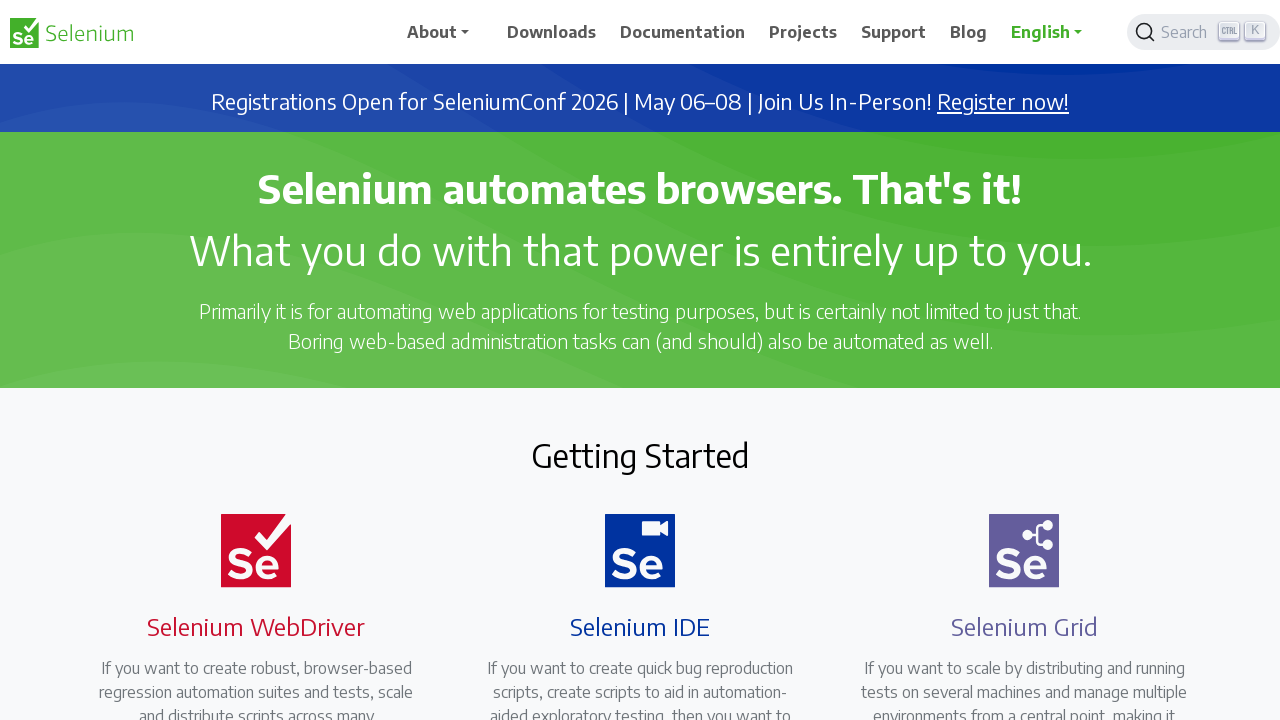

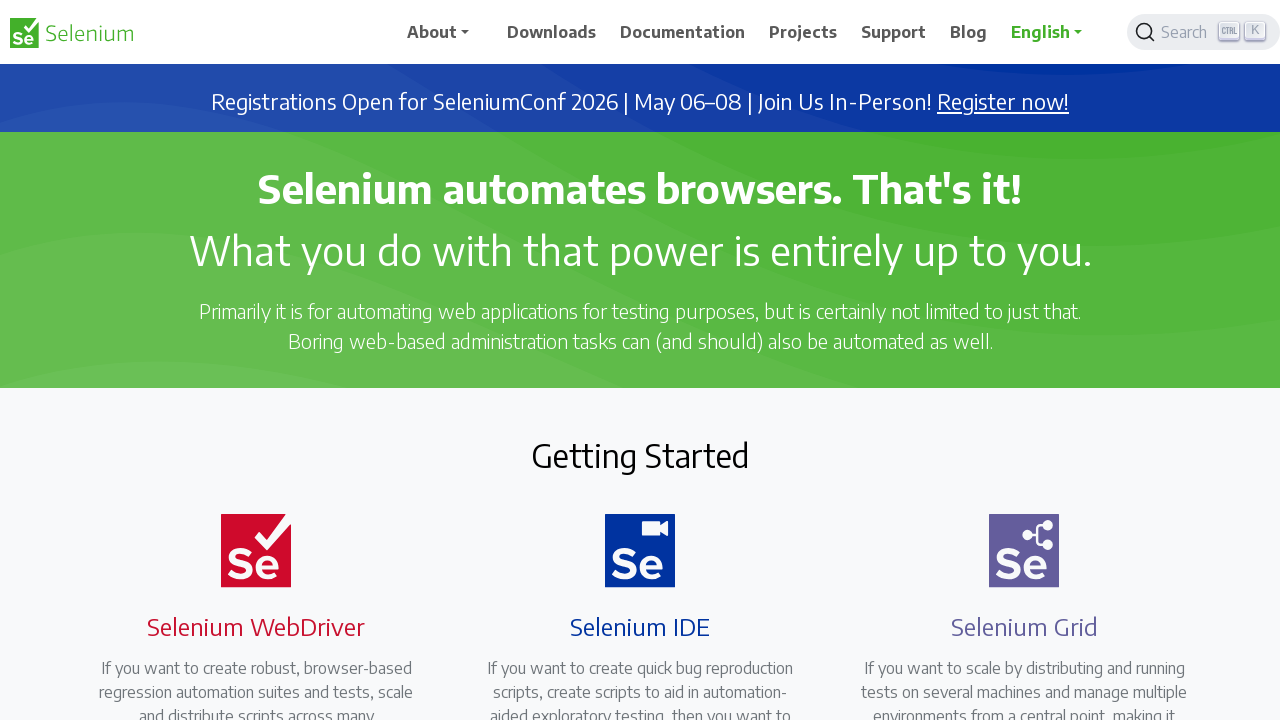